Navigates to NextBaseCRM login page and verifies that the "Log In" button is present with the expected text value

Starting URL: https://login1.nextbasecrm.com/

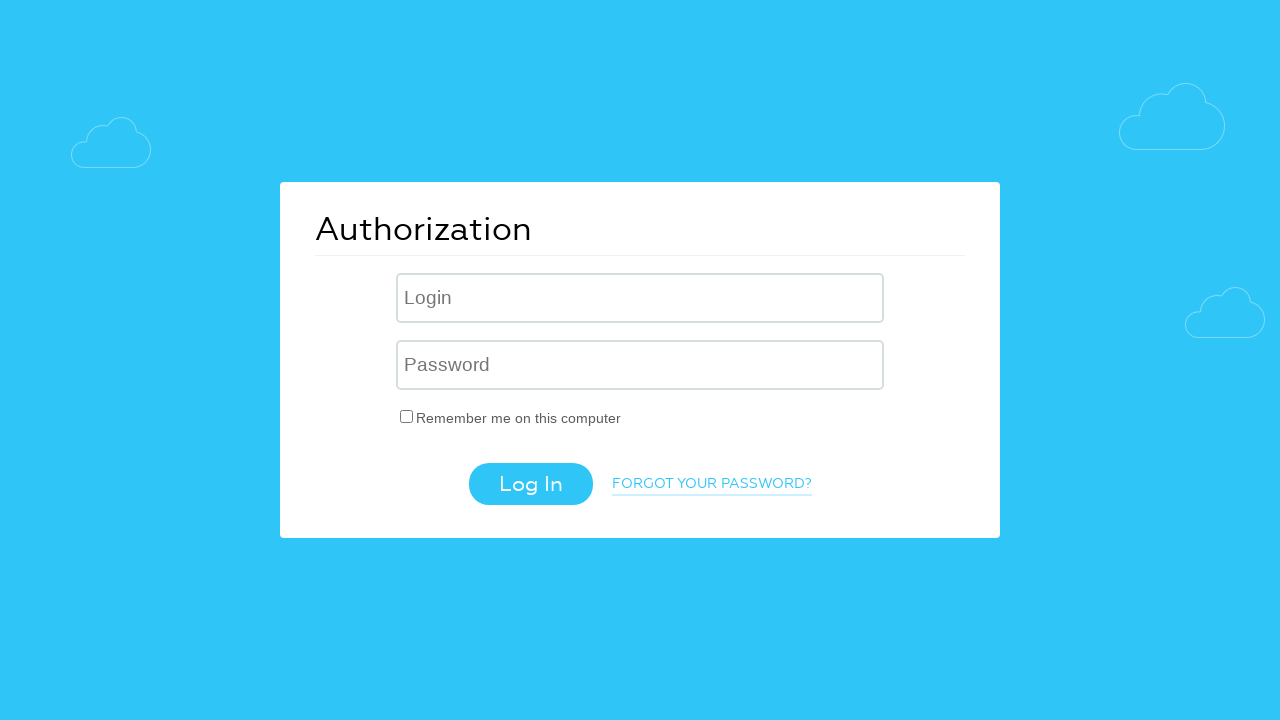

Navigated to NextBaseCRM login page
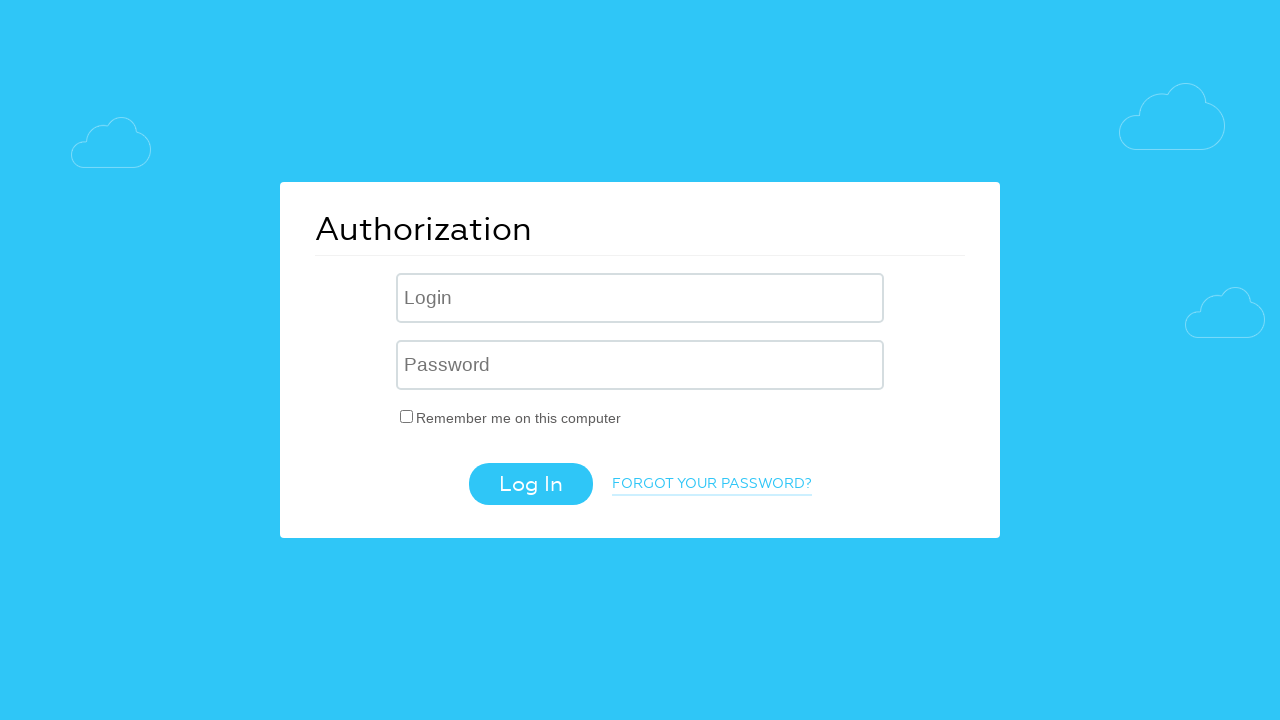

Located the login button element using CSS selector
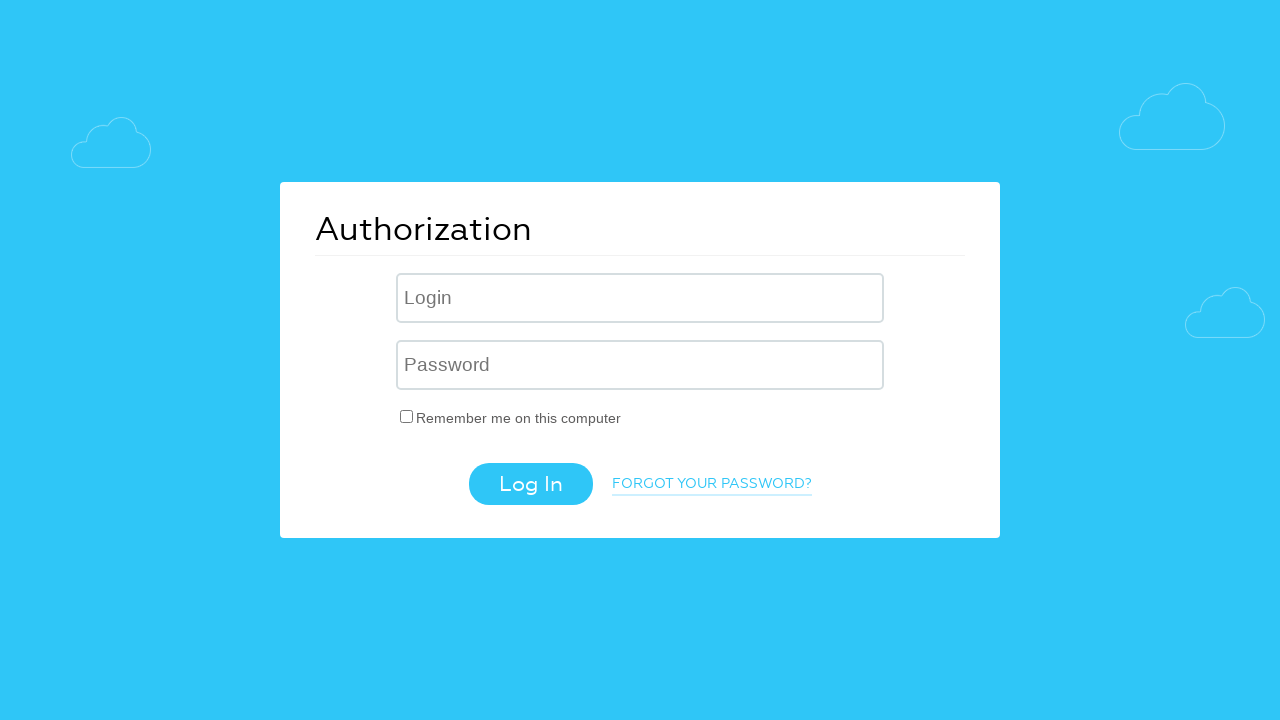

Waited for the login button to be visible
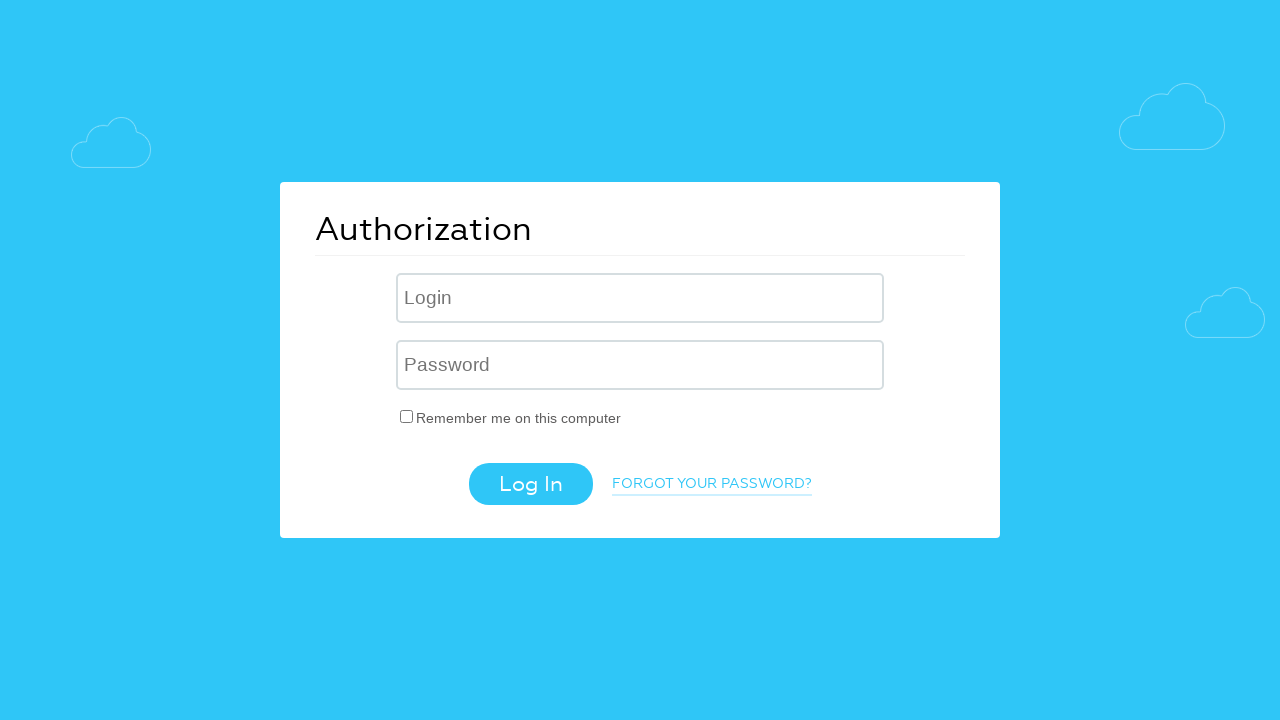

Retrieved the value attribute from the login button
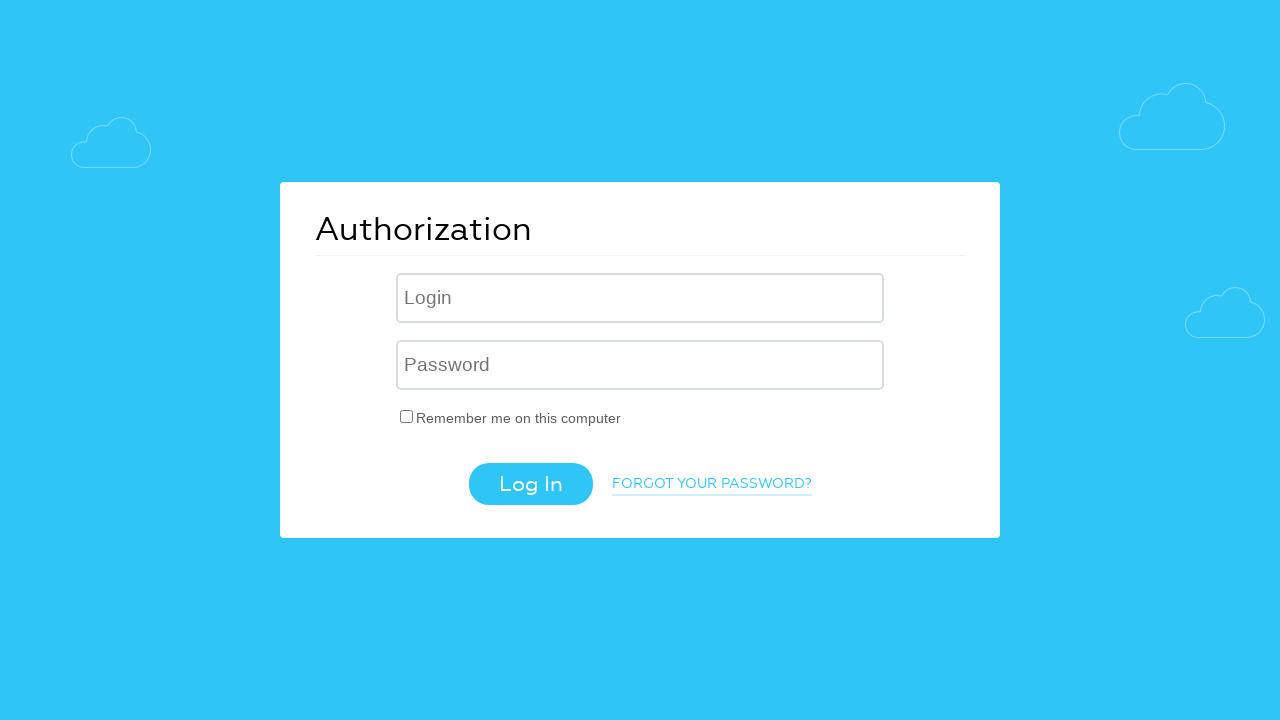

Verified that the login button contains the expected text 'Log In'
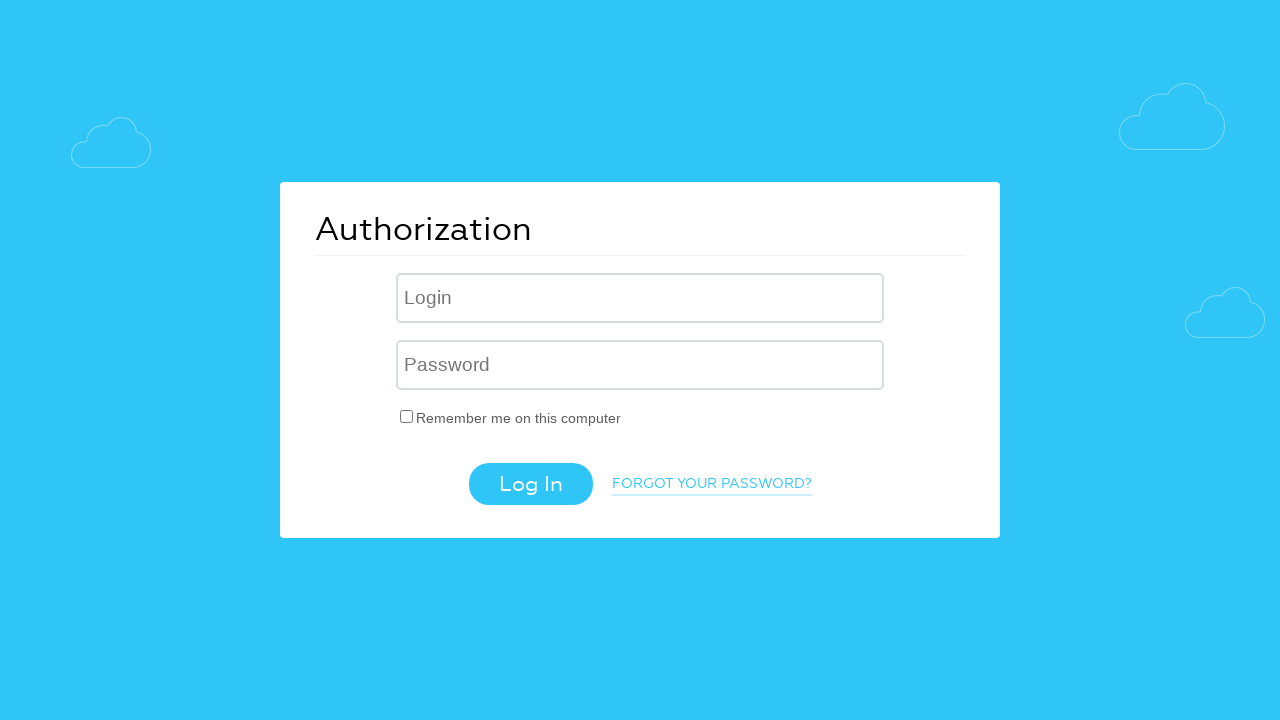

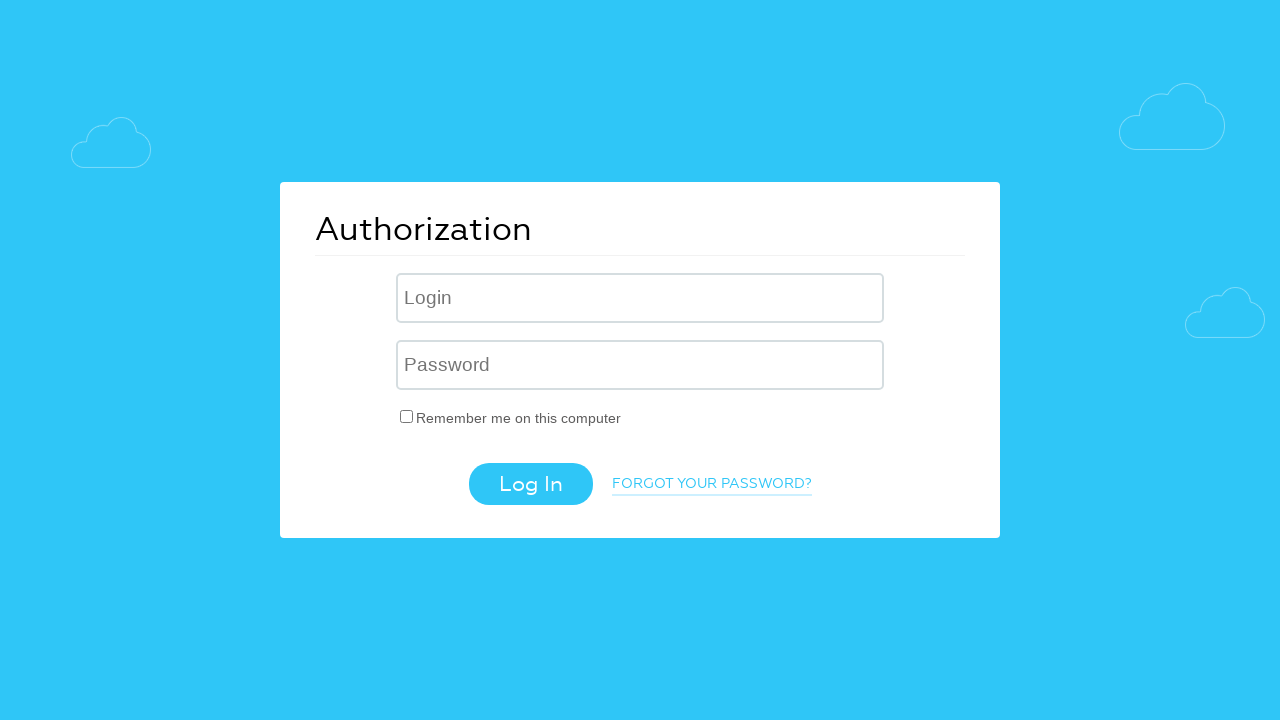